Opens the Herokuapp windows demo page and clicks on a link that opens a new window, testing the multiple windows functionality

Starting URL: https://the-internet.herokuapp.com/windows

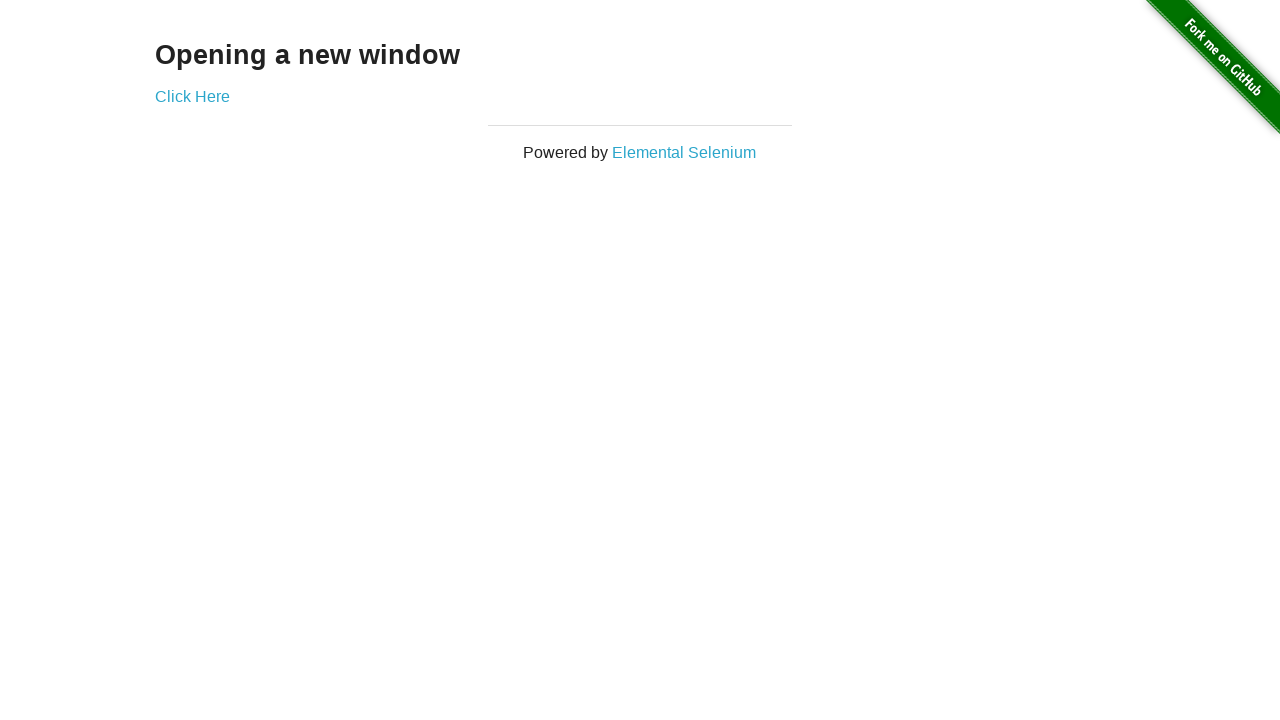

Waited for page to reach networkidle state
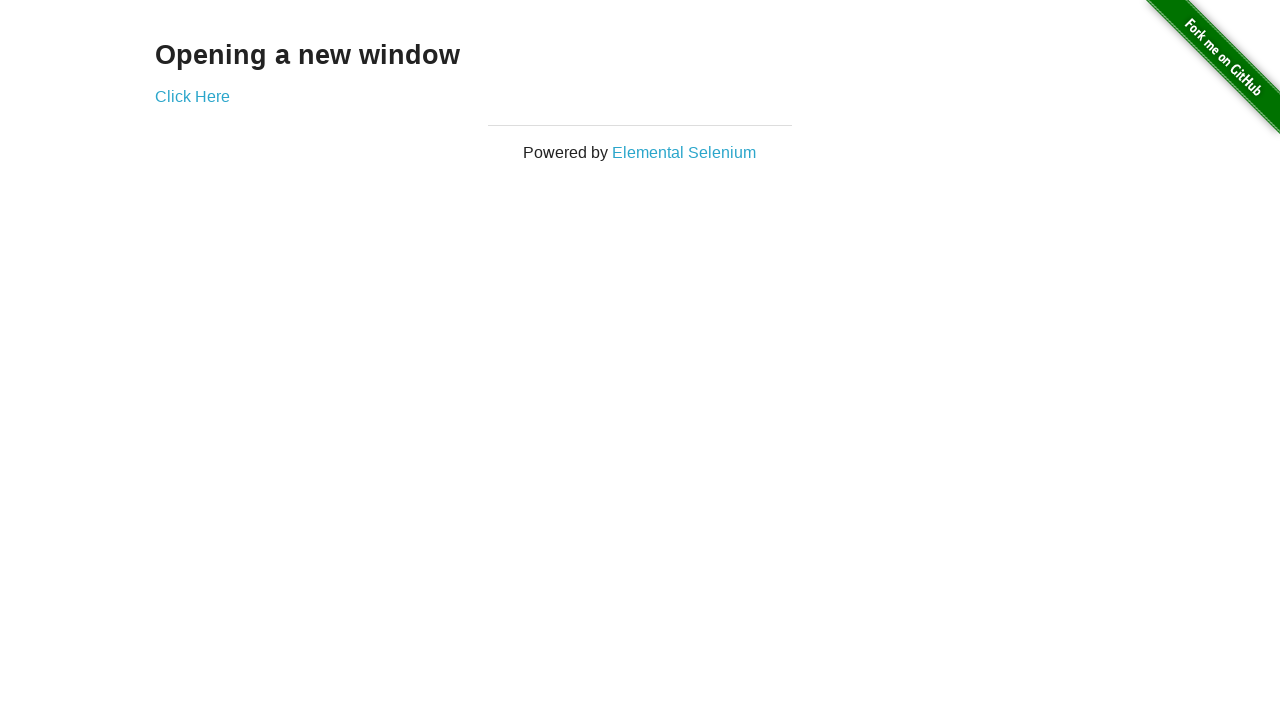

Clicked the 'Click Here' link to open a new window at (192, 96) on xpath=//*[@id='content']/div/a
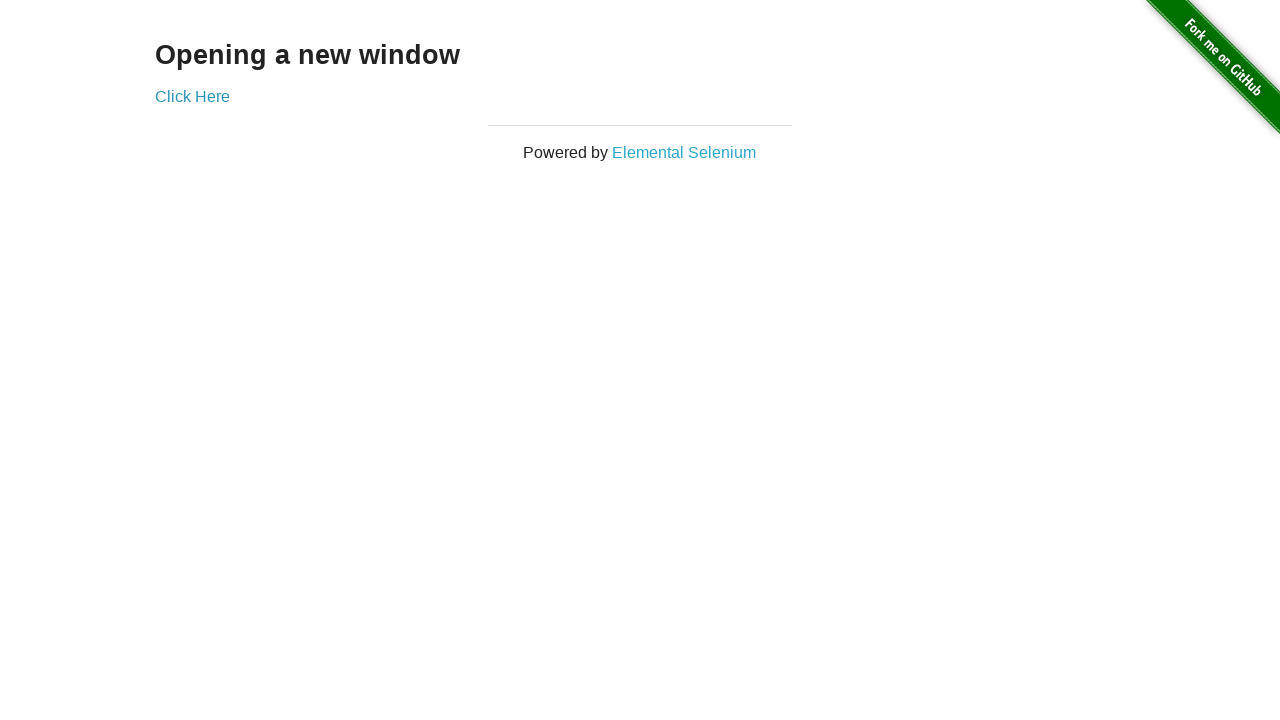

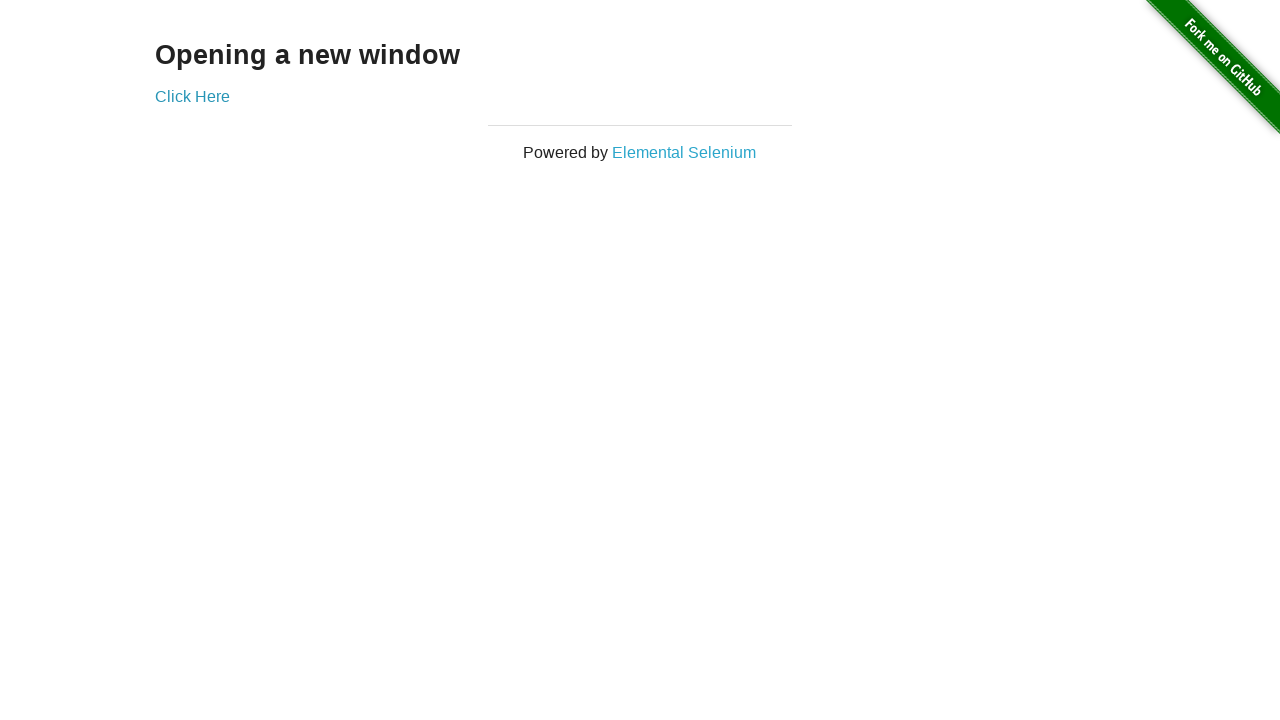